Tests drag and drop functionality on jQuery UI demo page by dragging an element from source to target location within an iframe

Starting URL: https://jqueryui.com/droppable/

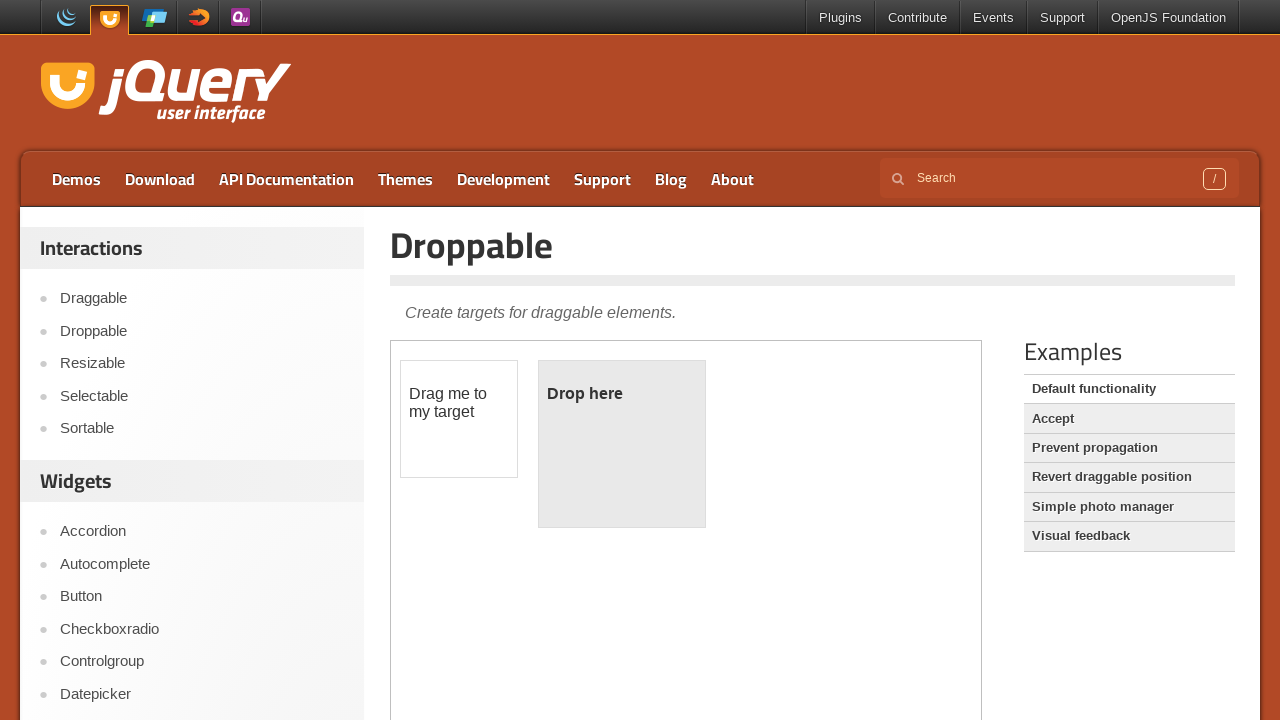

Located the demo iframe containing drag and drop elements
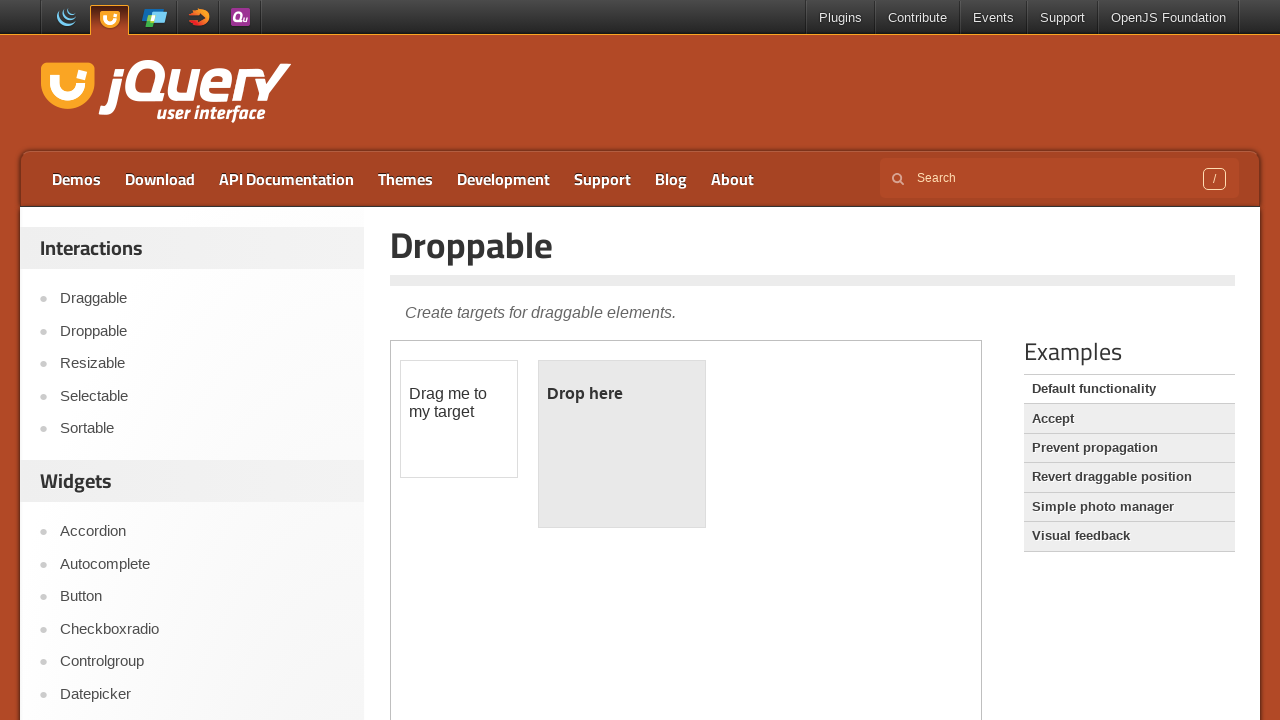

Located the draggable element within iframe
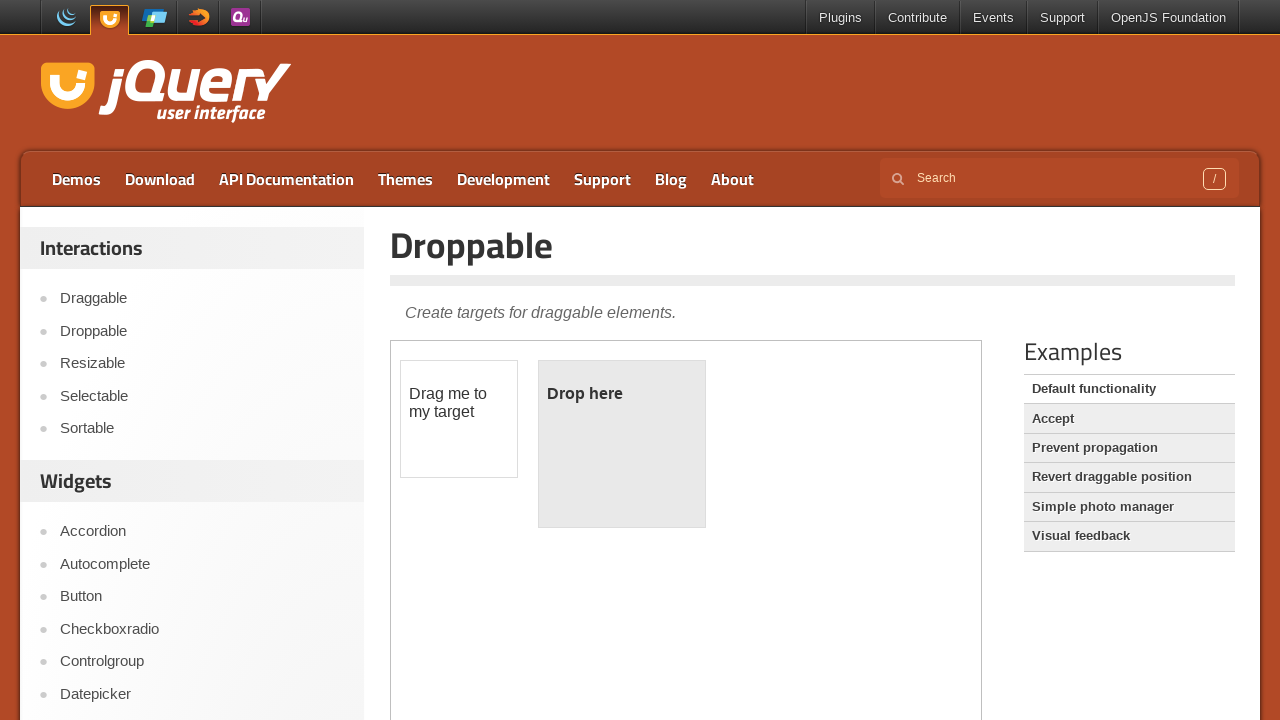

Located the droppable target element within iframe
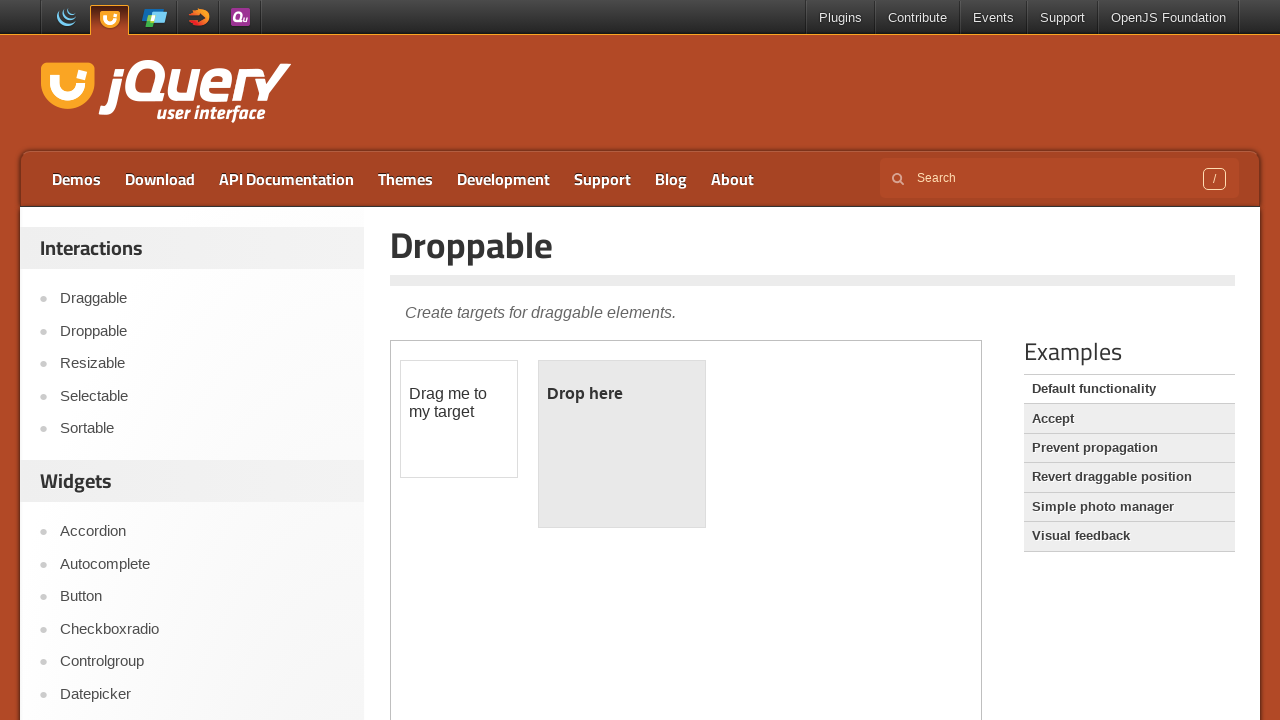

Dragged the draggable element to the droppable target at (622, 444)
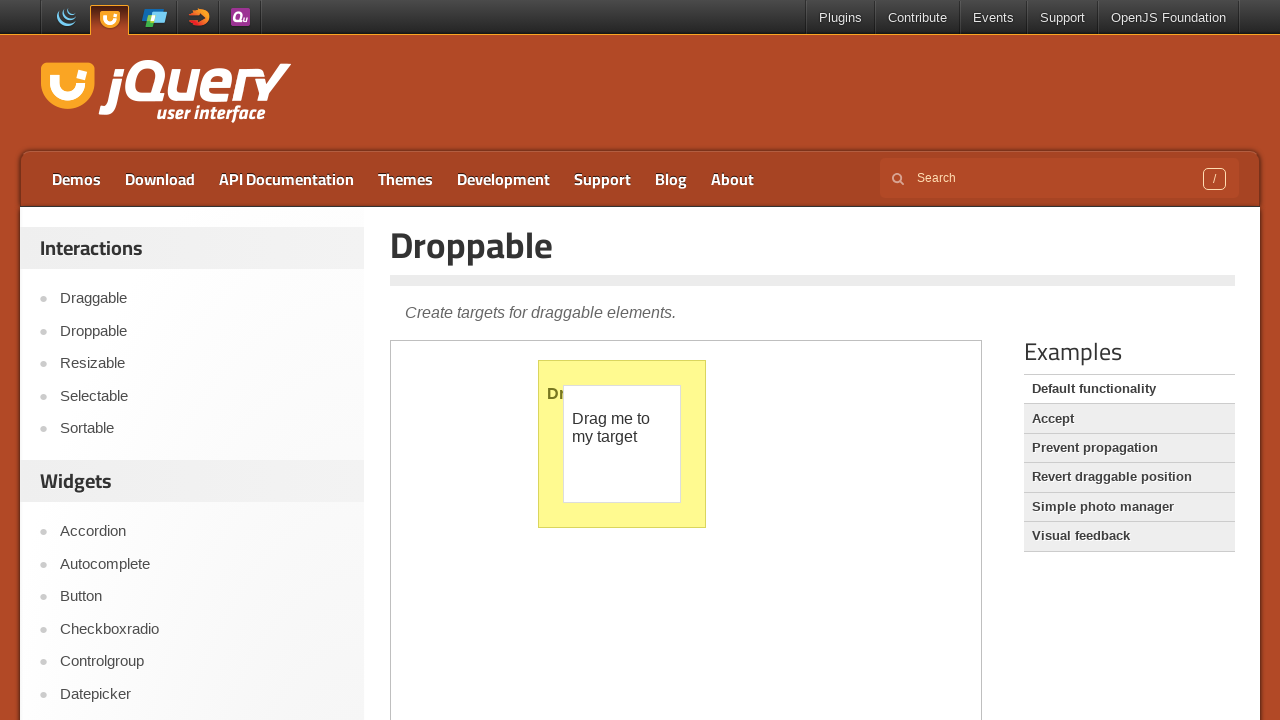

Scrolled to Widget Factory link on the main page
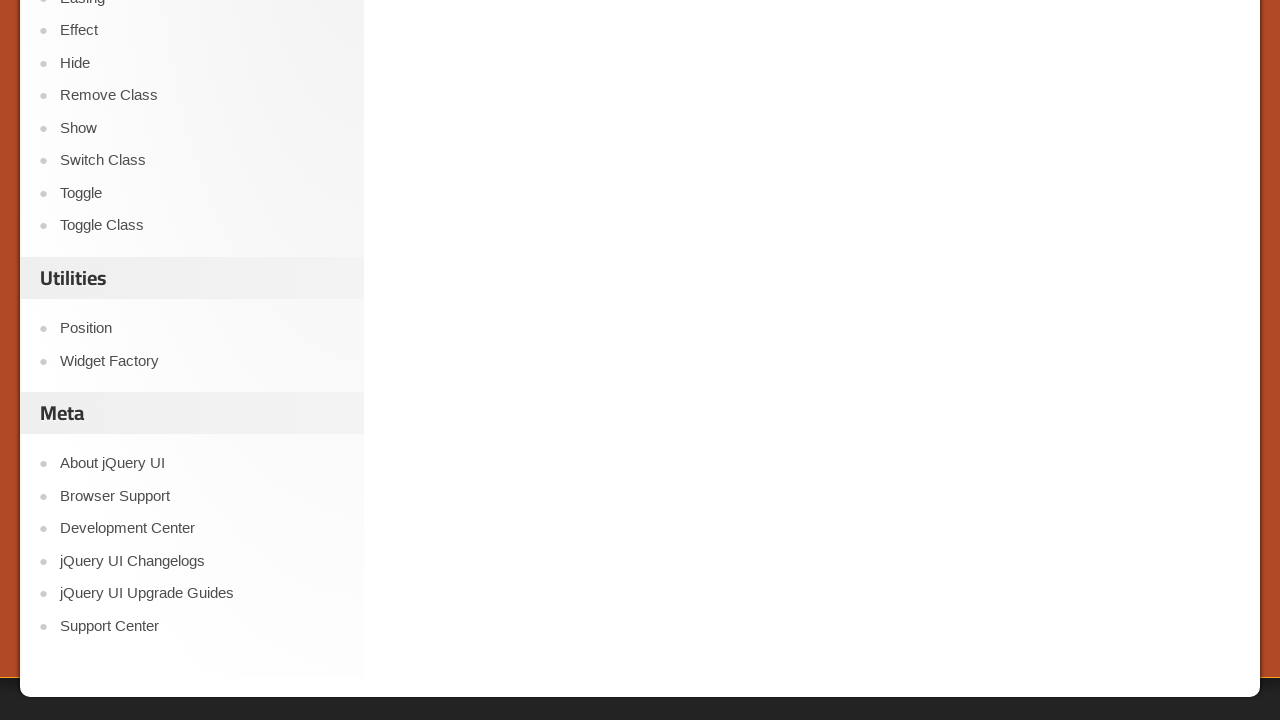

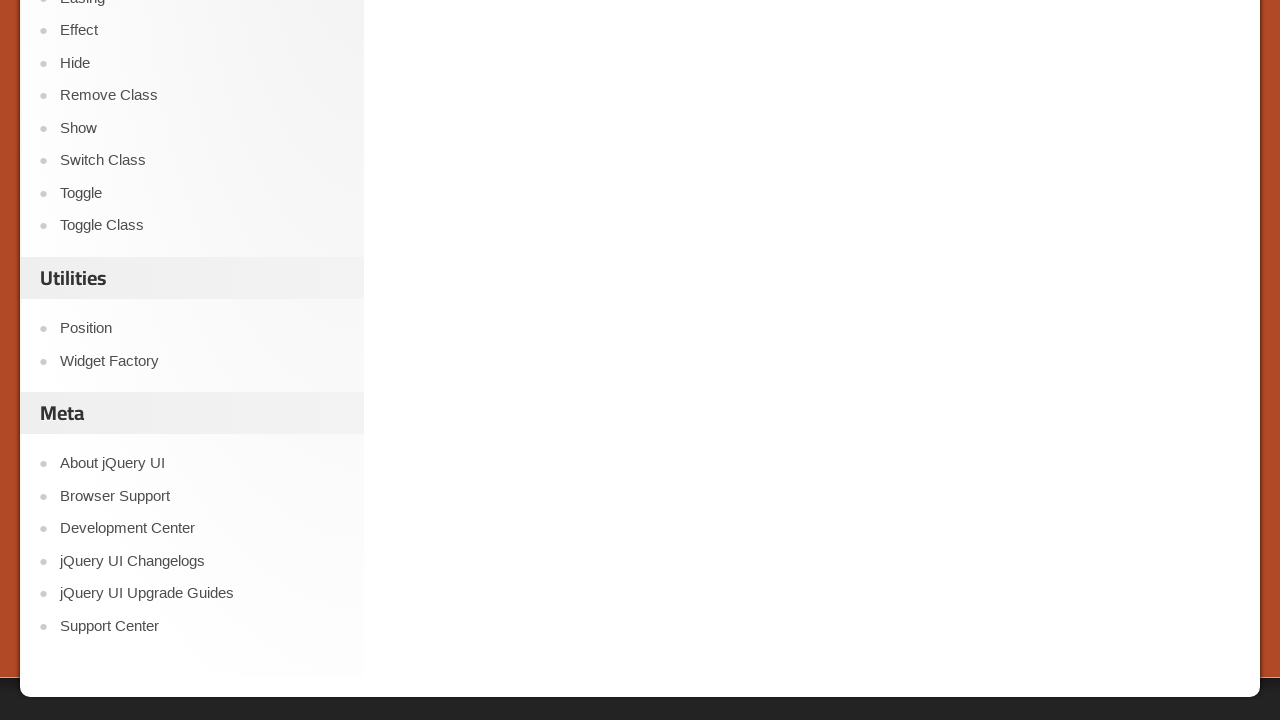